Tests navigation to a category and then returning to the home page by clicking the logo

Starting URL: https://www.demoblaze.com/

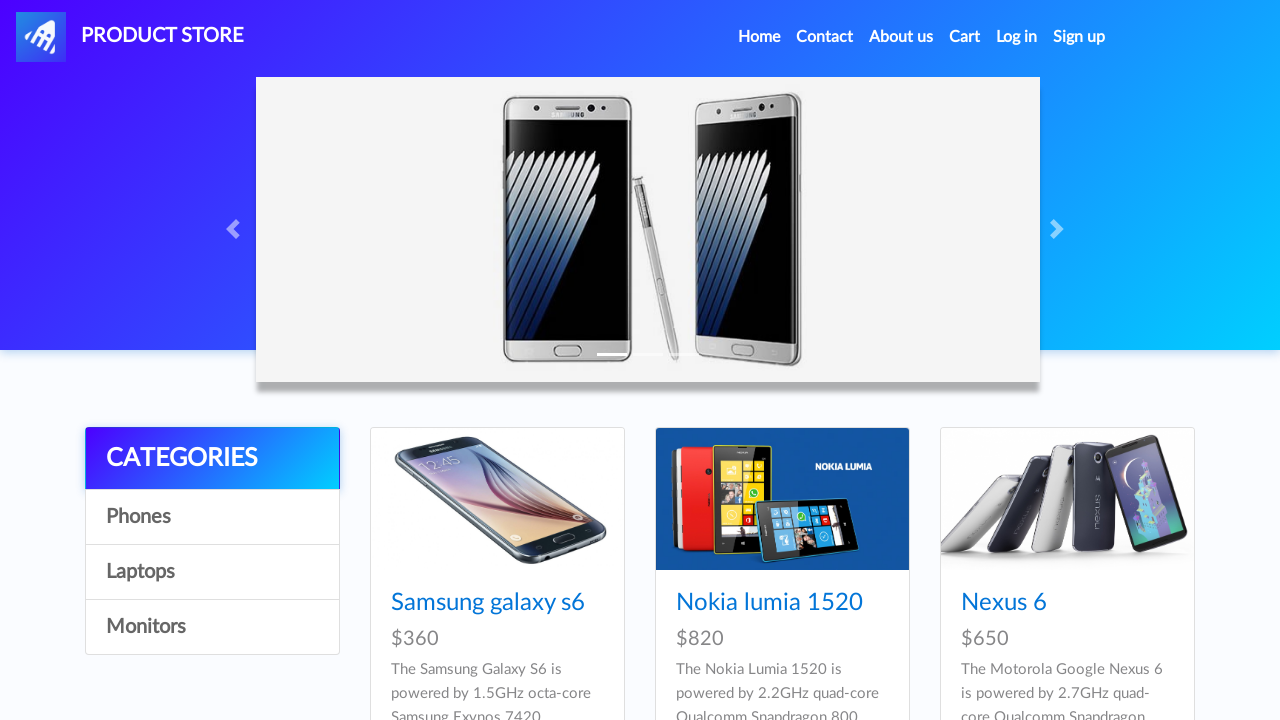

Clicked on Monitors category filter at (212, 627) on text=Monitors
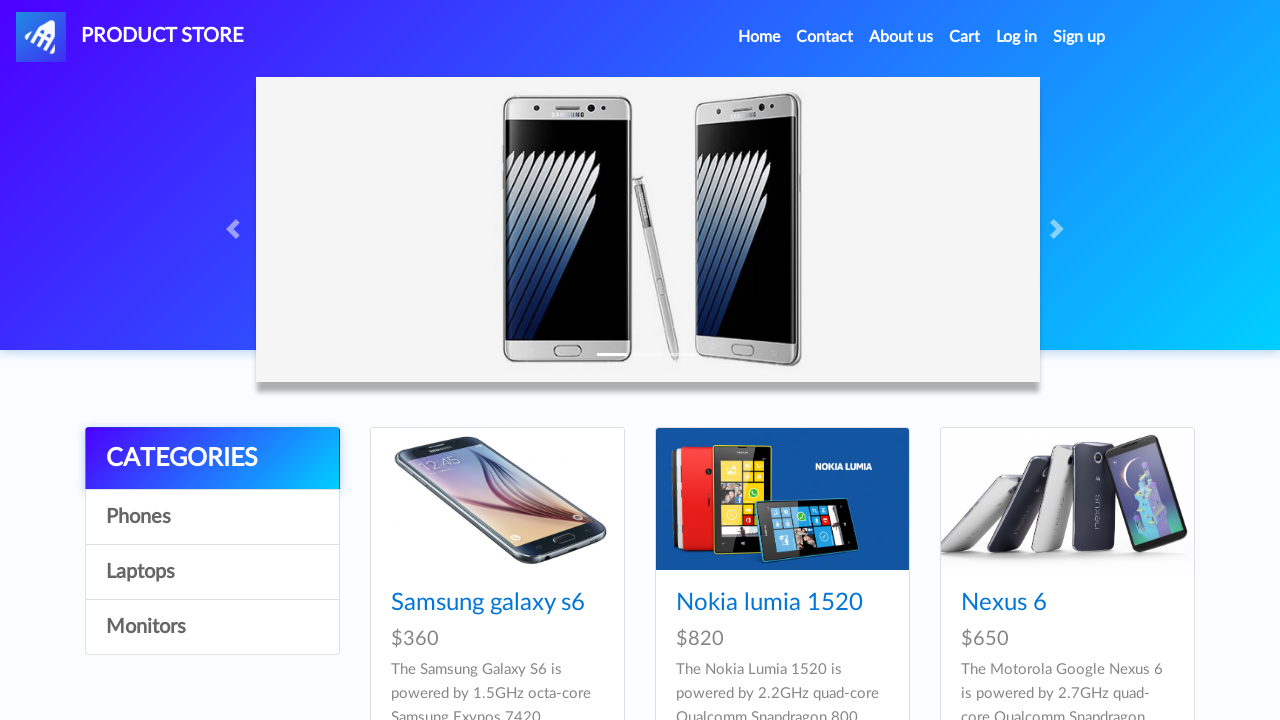

Waited for logo element to be visible
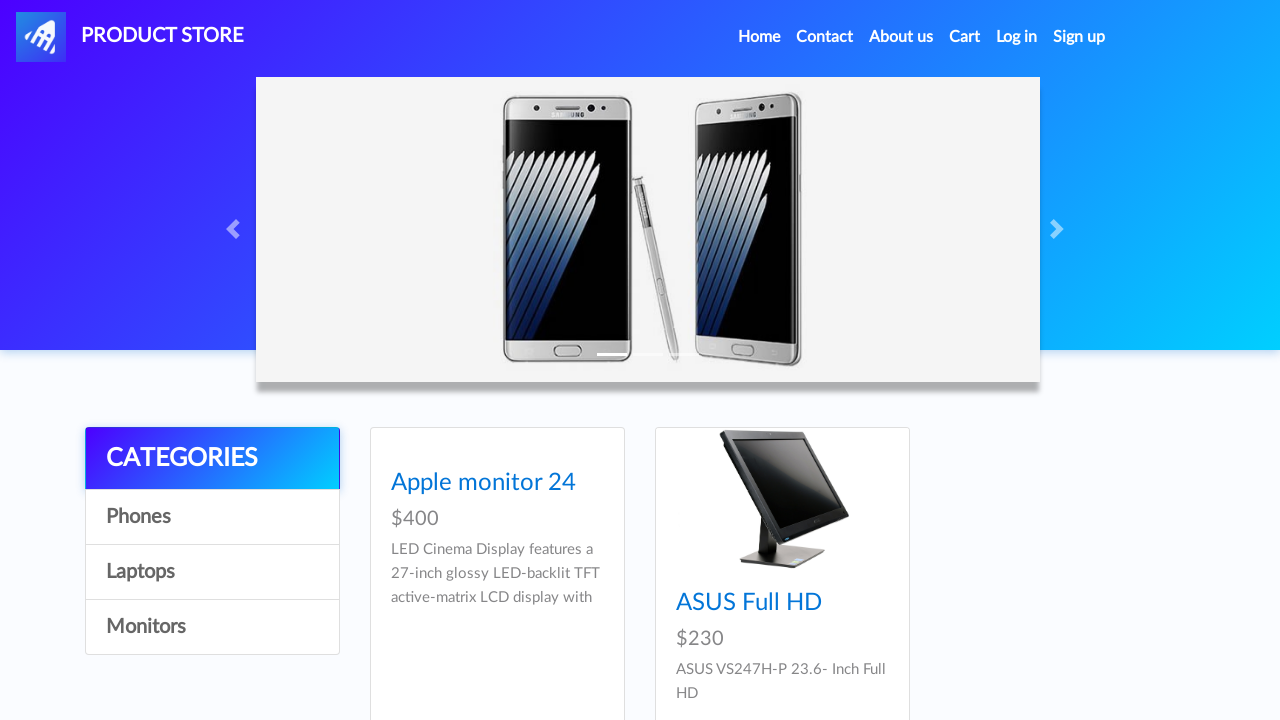

Clicked logo to navigate back to home page at (130, 37) on #nava
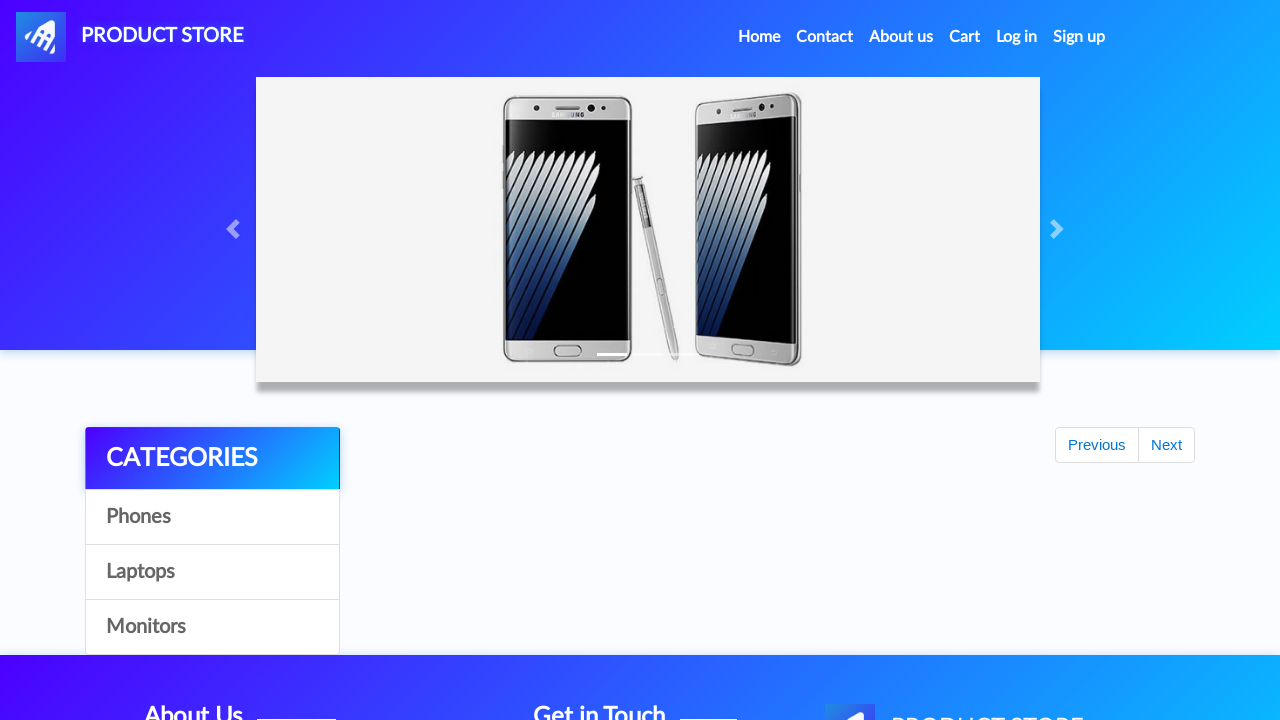

Verified logo is displayed - successfully returned to home page
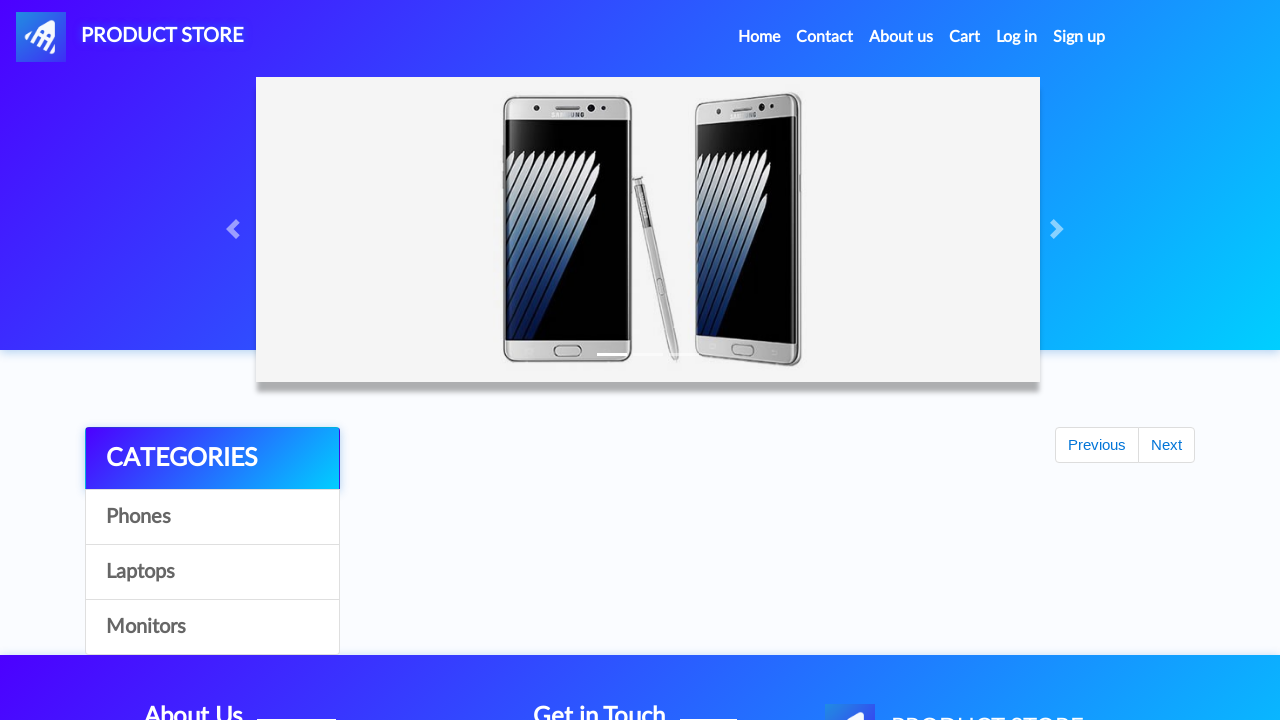

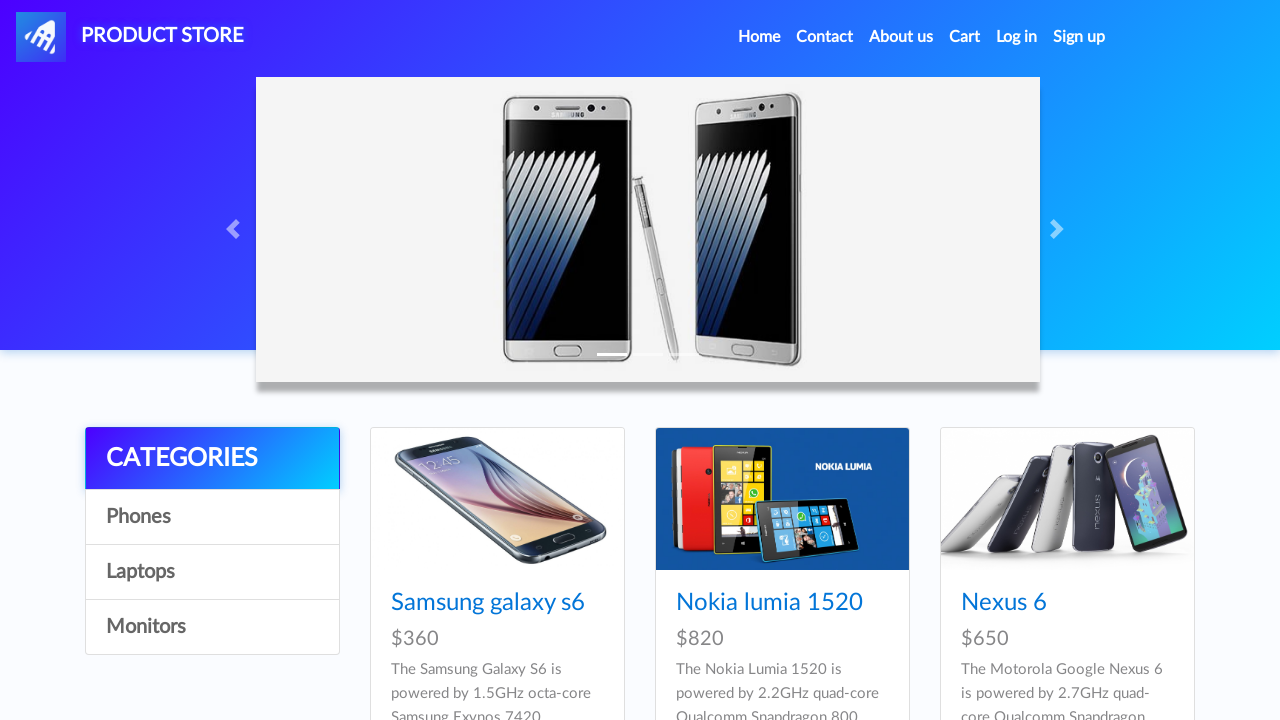